Tests iframe handling by navigating between single and nested iframes, entering text into input fields within each iframe context, and switching between parent and child frames.

Starting URL: http://demo.automationtesting.in/Frames.html

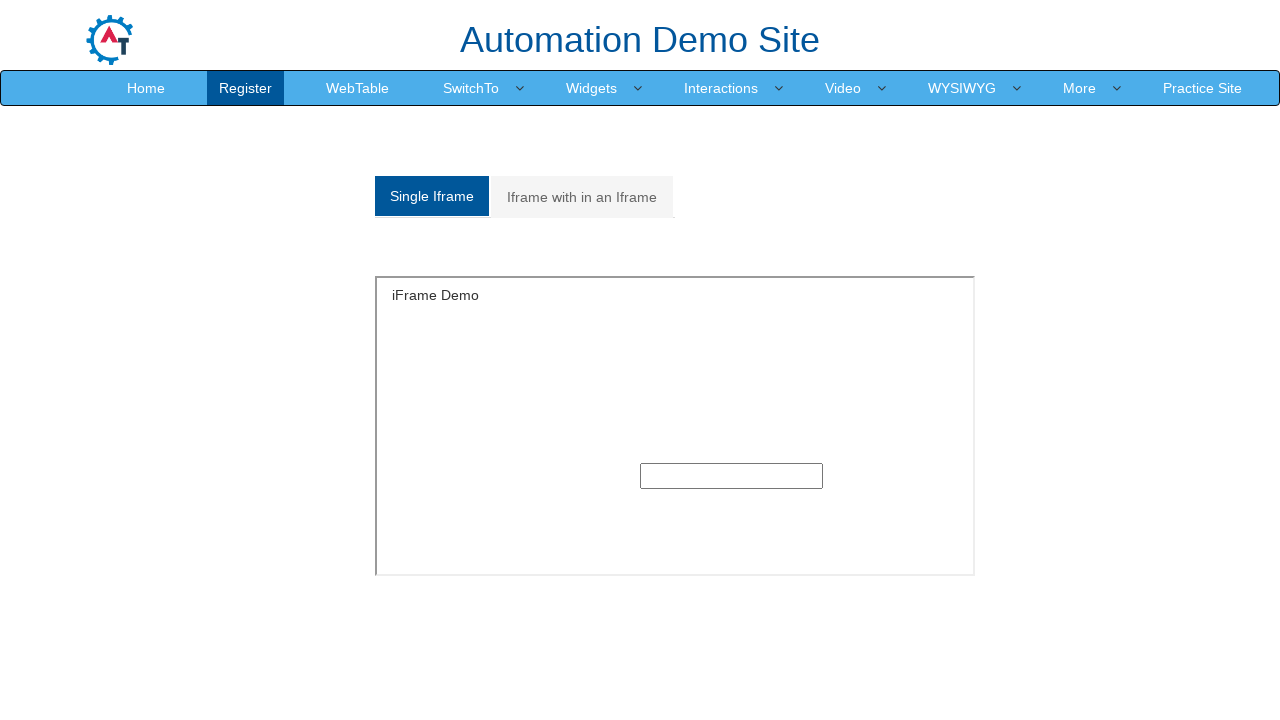

Clicked on 'Single Iframe' tab at (432, 196) on xpath=//a[contains(text(),'Single Iframe')]
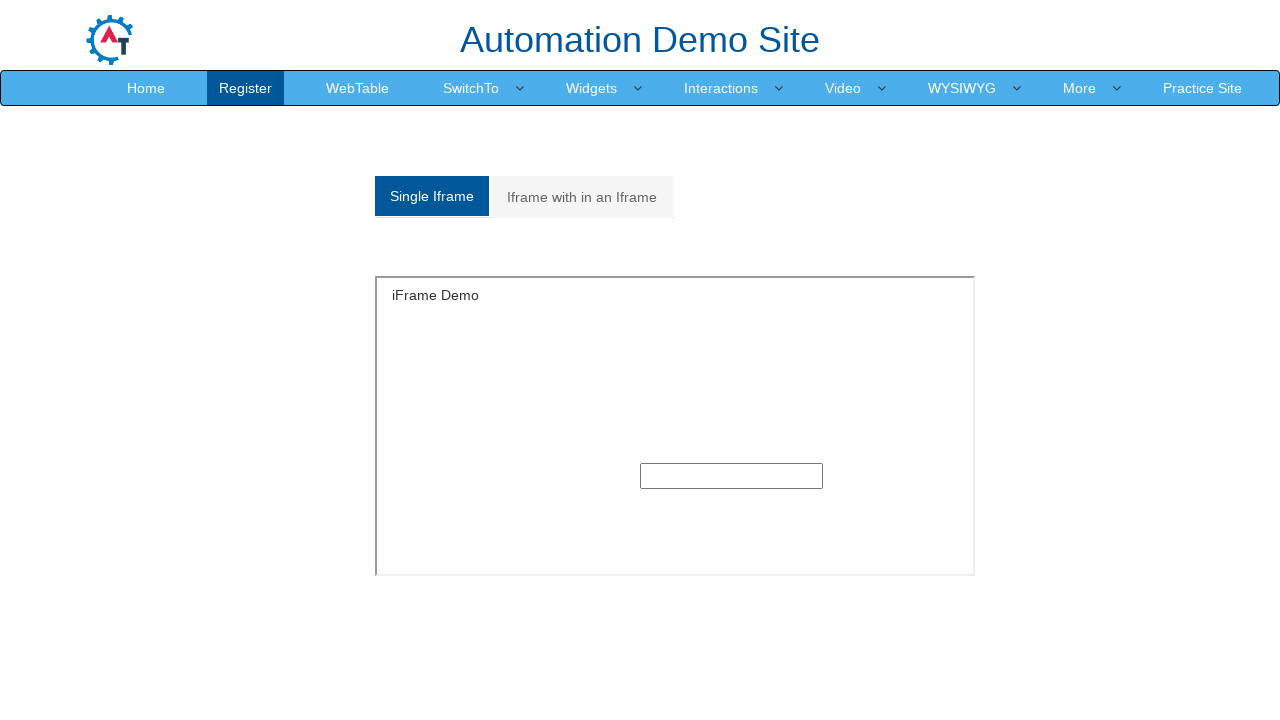

Located first iframe element
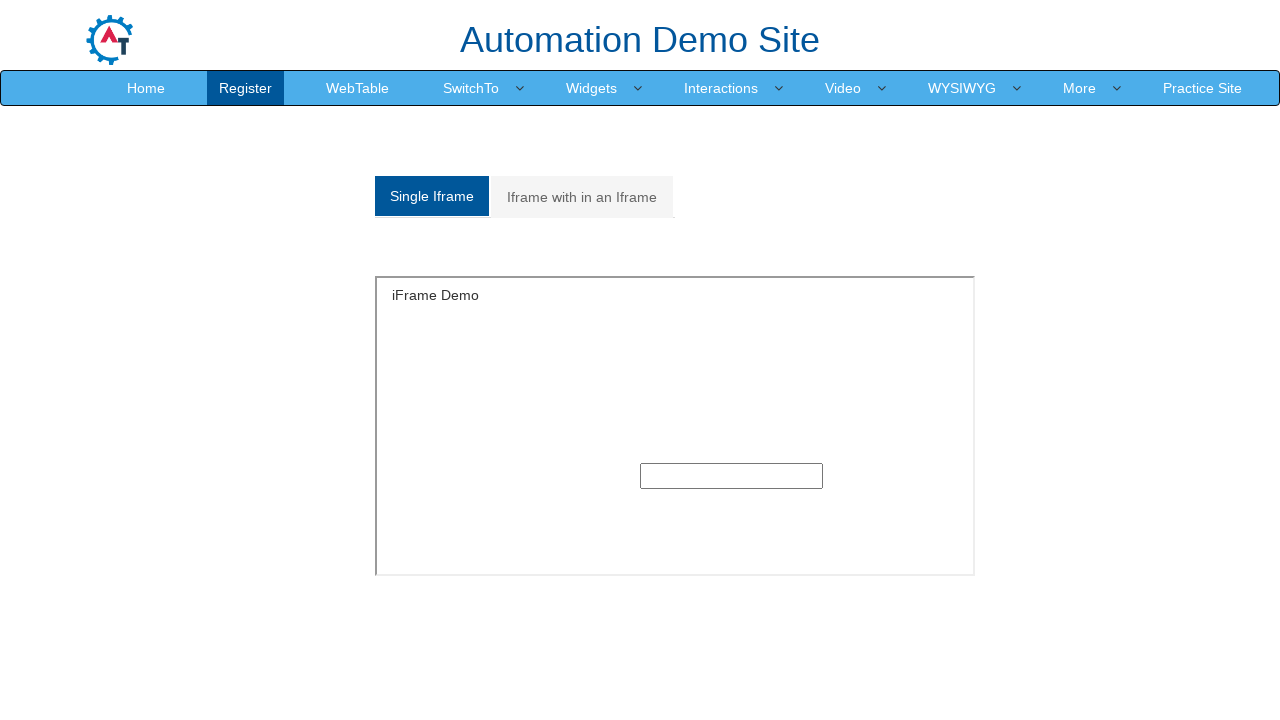

Filled text input in first iframe with 'Vidya J Pai' on iframe >> nth=0 >> internal:control=enter-frame >> input[type='text']
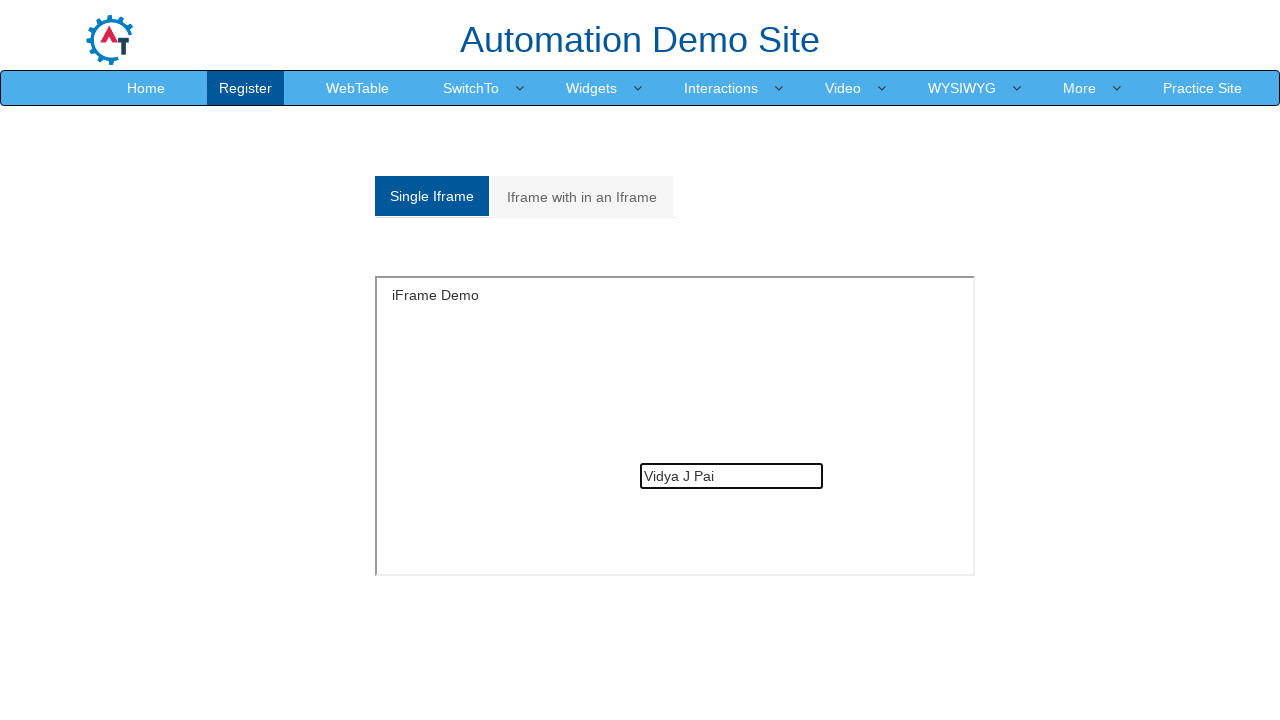

Cleared text input field in first iframe on iframe >> nth=0 >> internal:control=enter-frame >> input[type='text']
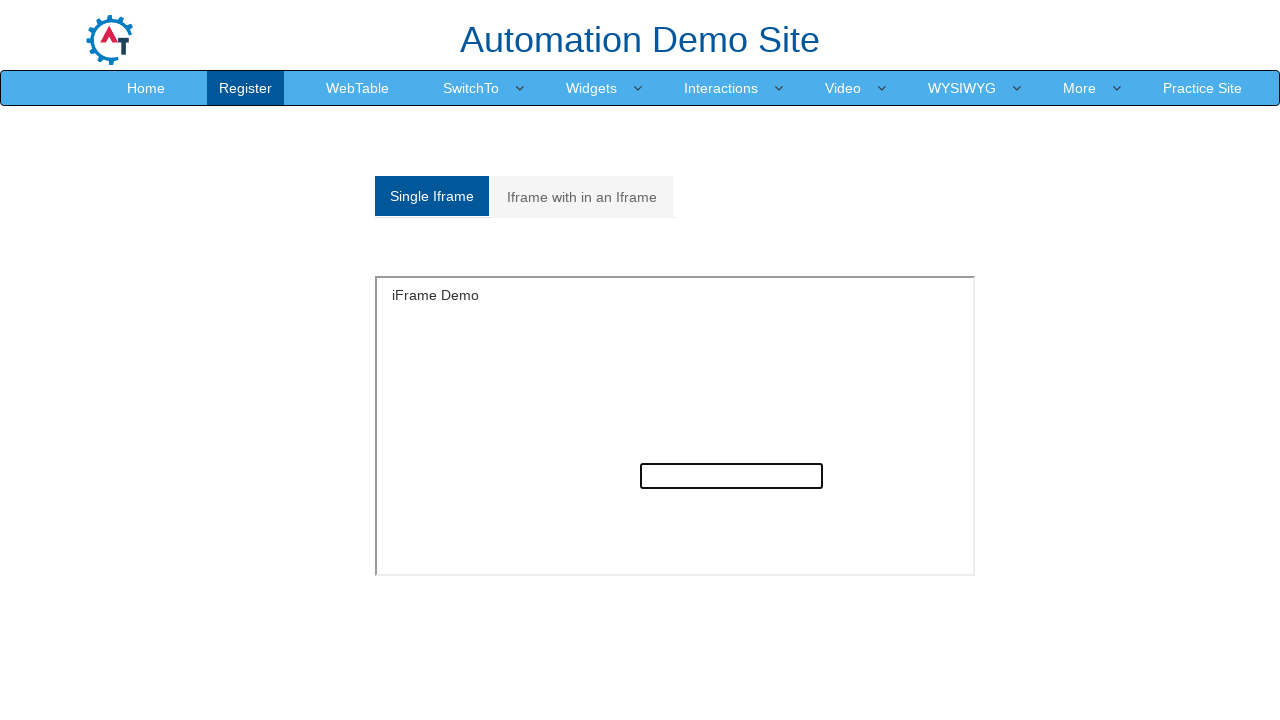

Clicked on 'Iframe with in an Iframe' tab at (582, 197) on xpath=//a[contains(text(),'Iframe with in an Iframe')]
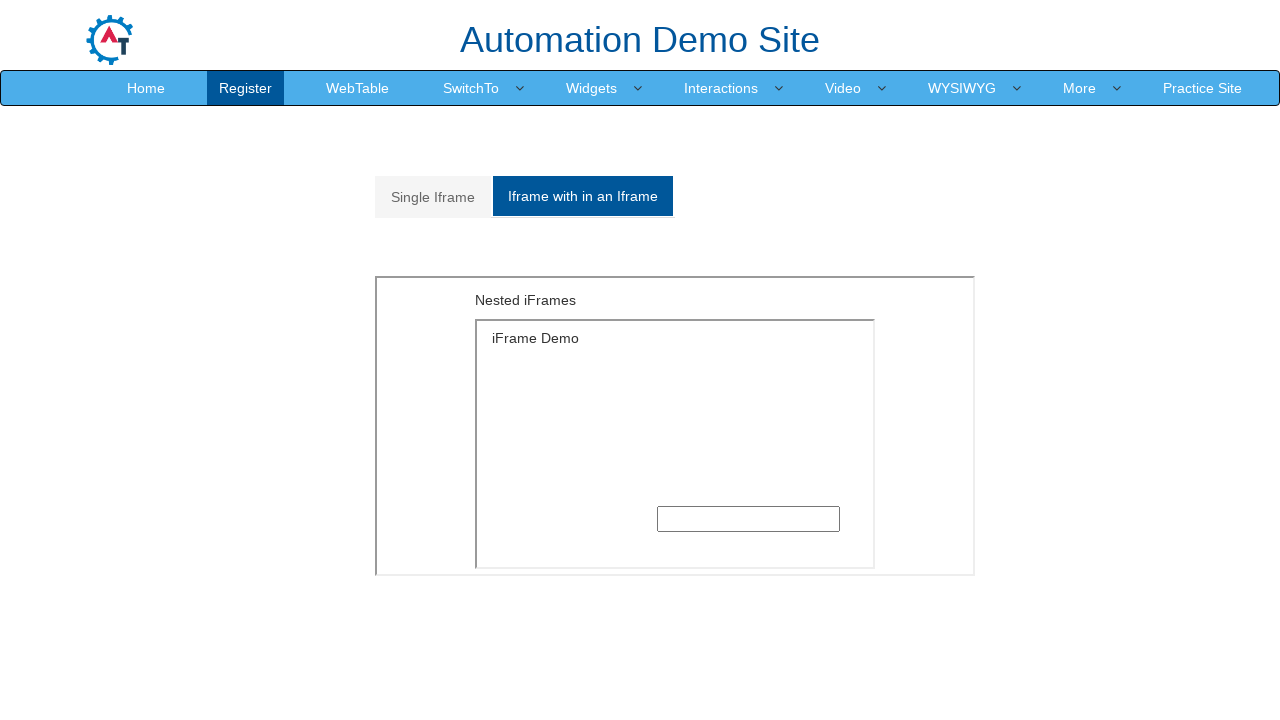

Waited 2 seconds for nested iframe section to load
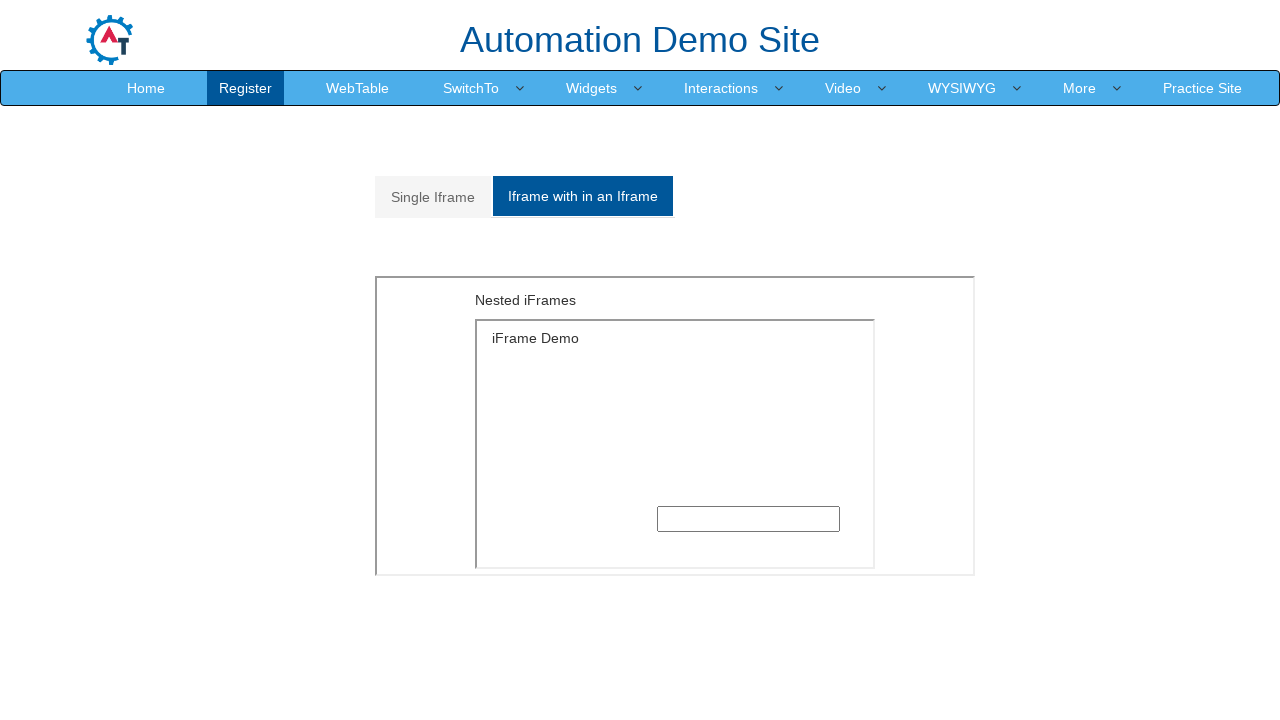

Located outer iframe with id 'Multiple'
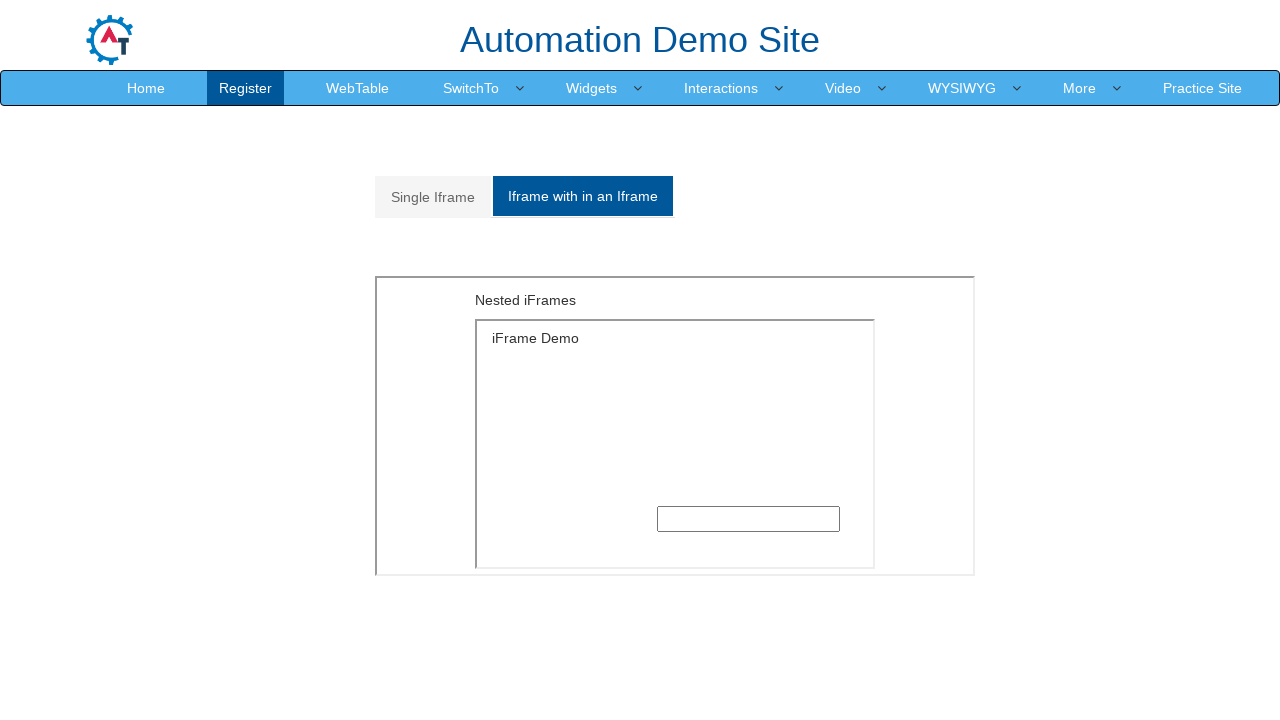

Located inner iframe nested within outer iframe
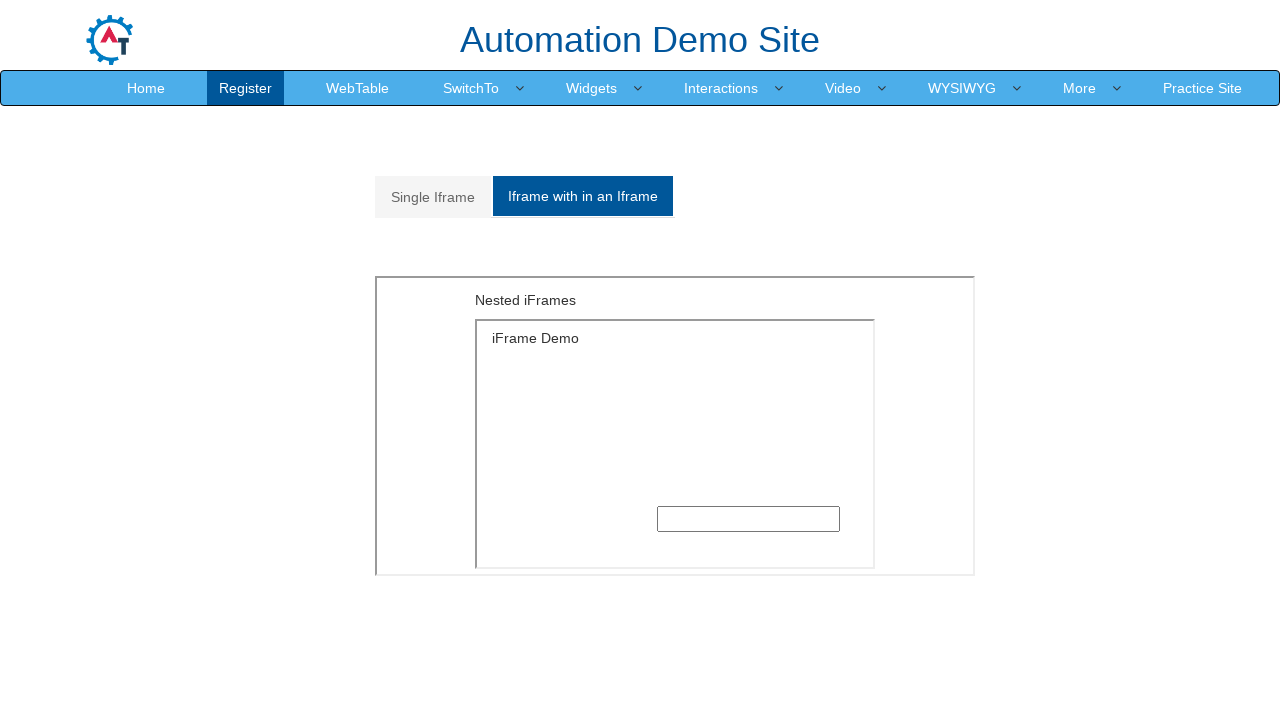

Filled text input in nested iframe with 'Akshata J Pai' on #Multiple iframe >> internal:control=enter-frame >> iframe >> internal:control=e
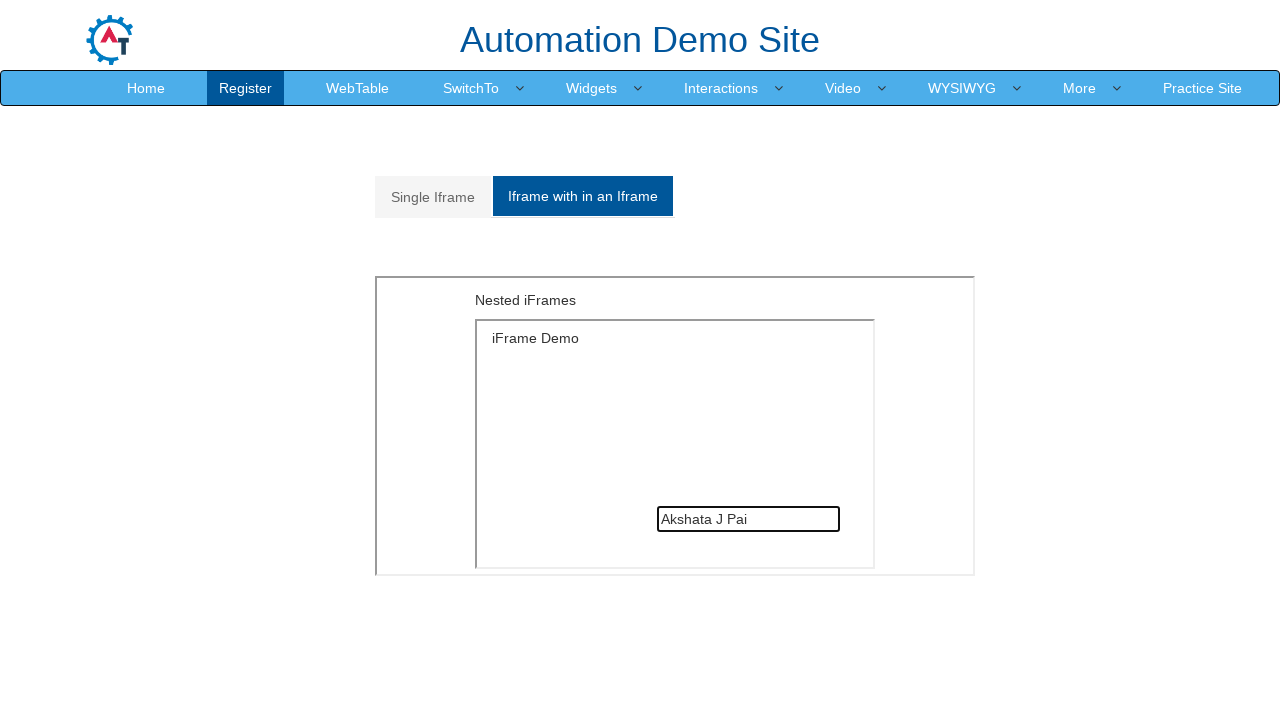

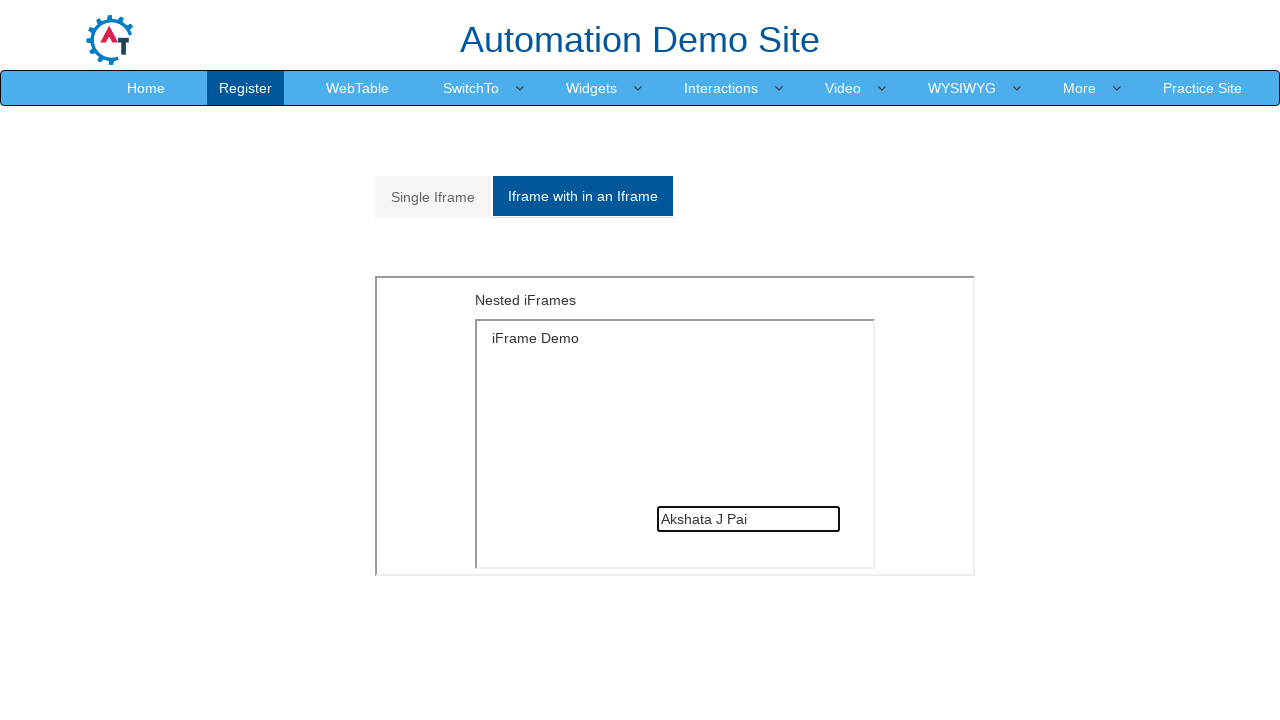